Automates a math exercise form by reading an input value from the page, calculating a mathematical formula (log of absolute value of 12*sin(x)), entering the result, checking a checkbox, selecting a radio button, and submitting the form.

Starting URL: http://suninjuly.github.io/math.html

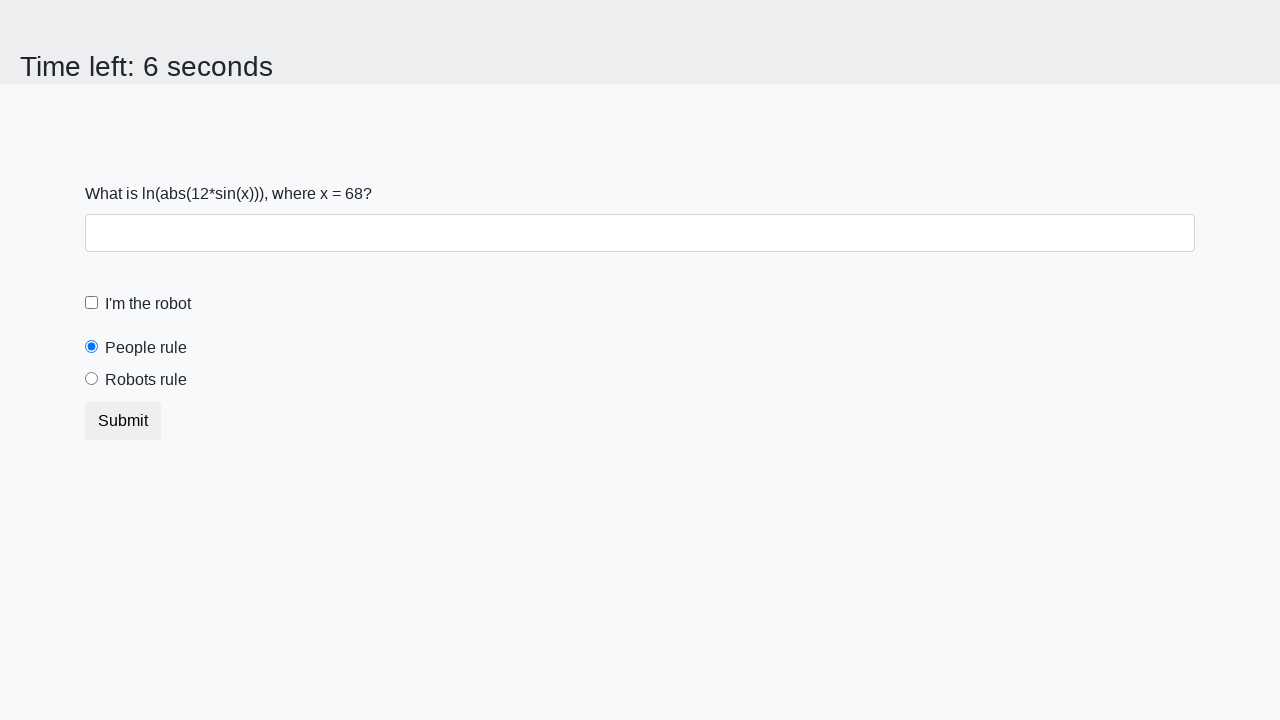

Read input value from #input_value element
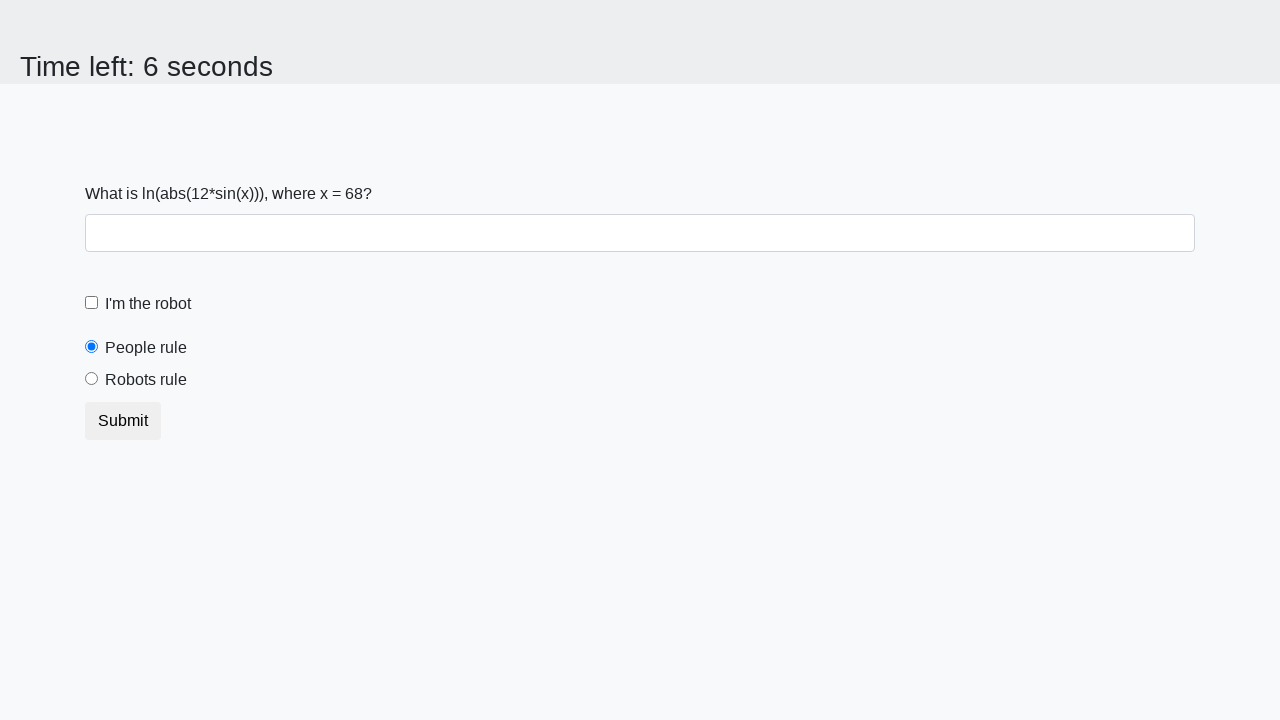

Calculated result using formula log(abs(12*sin(x))): 2.3772409021114727
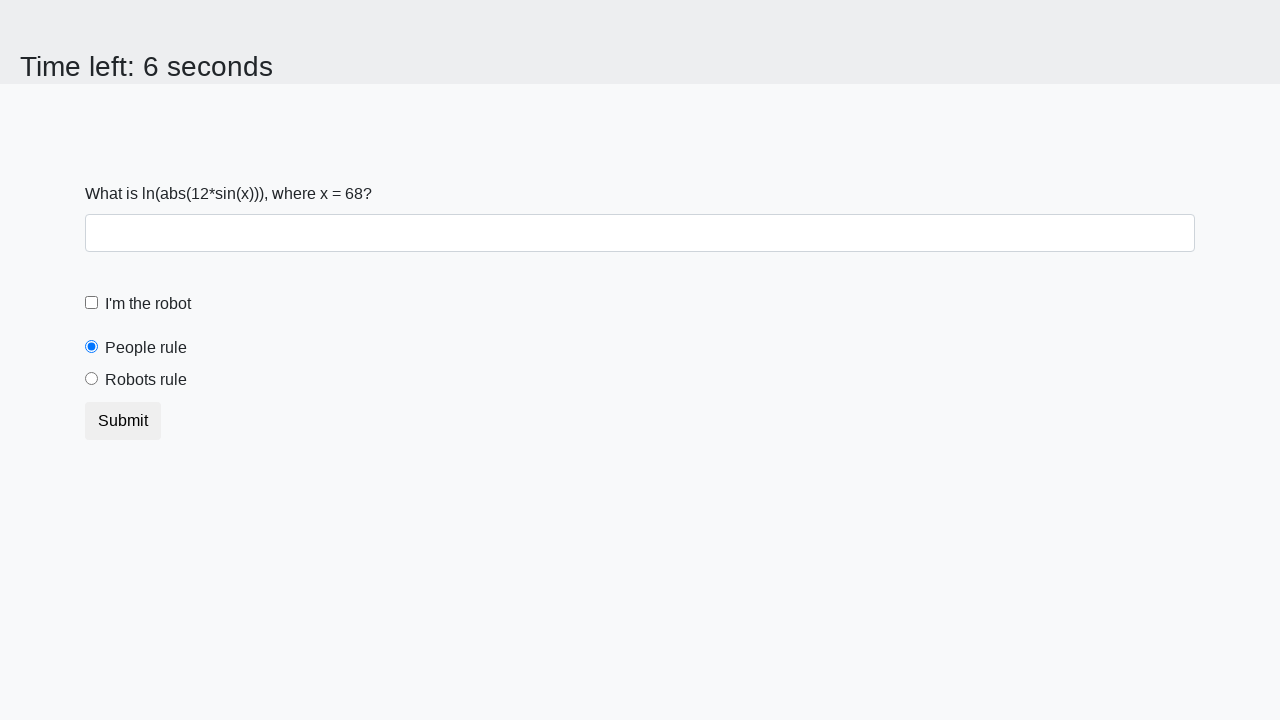

Filled answer field with calculated value: 2.3772409021114727 on .form-control
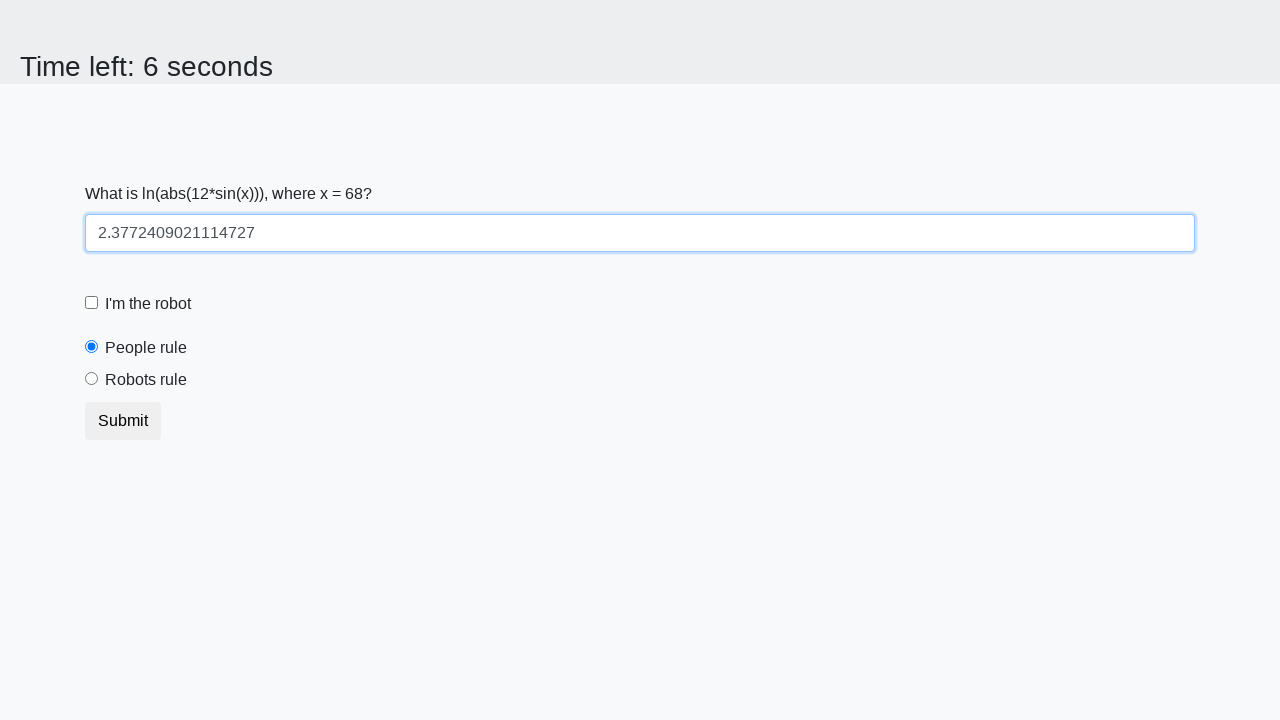

Clicked robotCheckbox checkbox at (148, 304) on label[for='robotCheckbox']
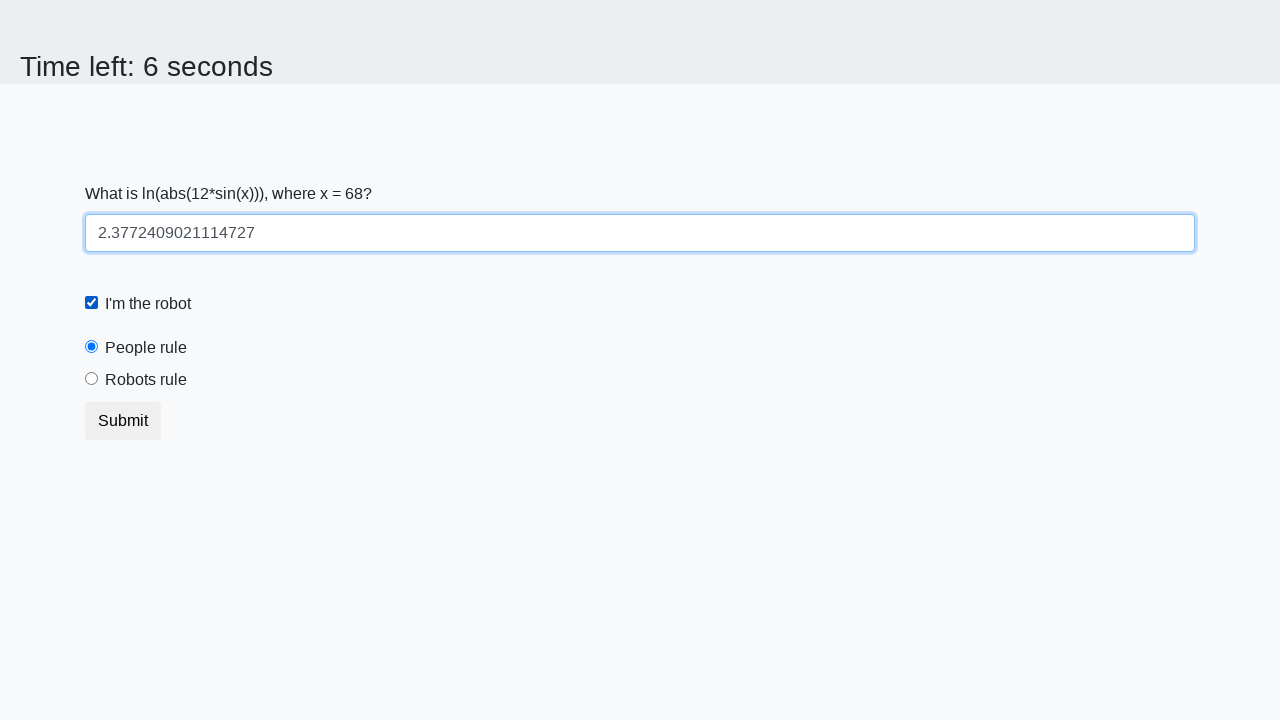

Selected robotsRule radio button at (146, 380) on label[for='robotsRule']
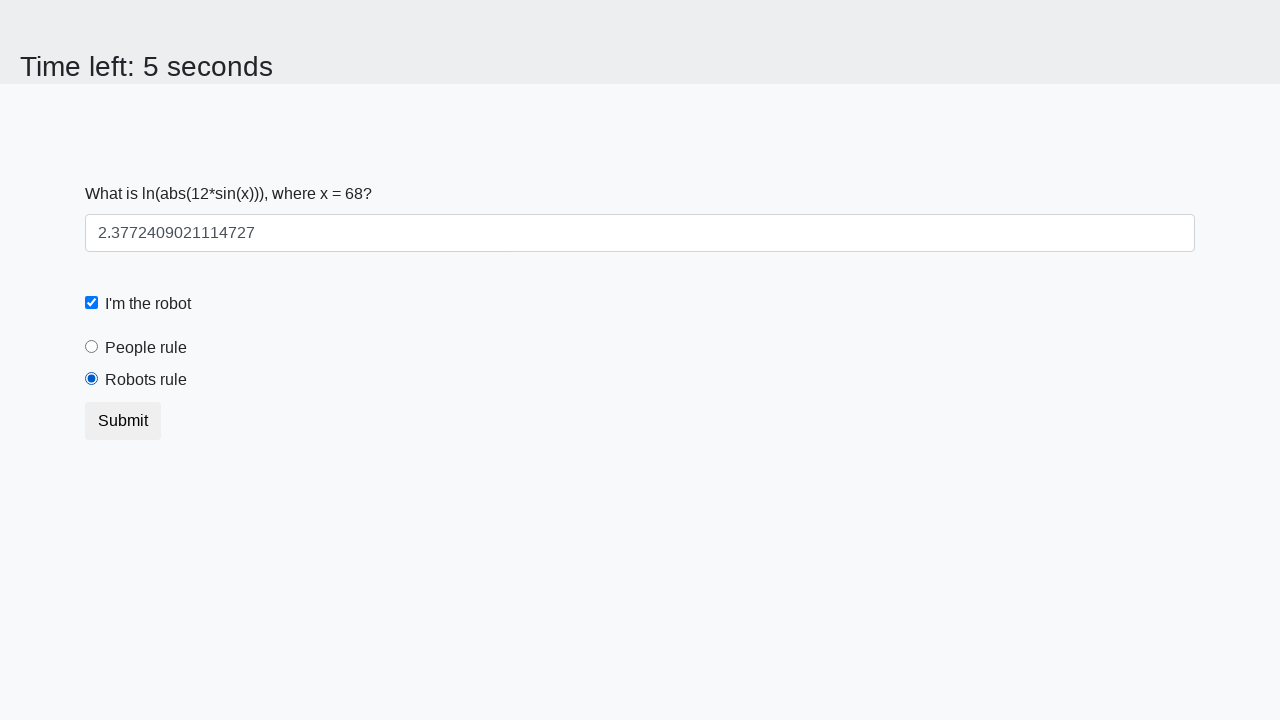

Clicked submit button to complete form at (123, 421) on button.btn.btn-default
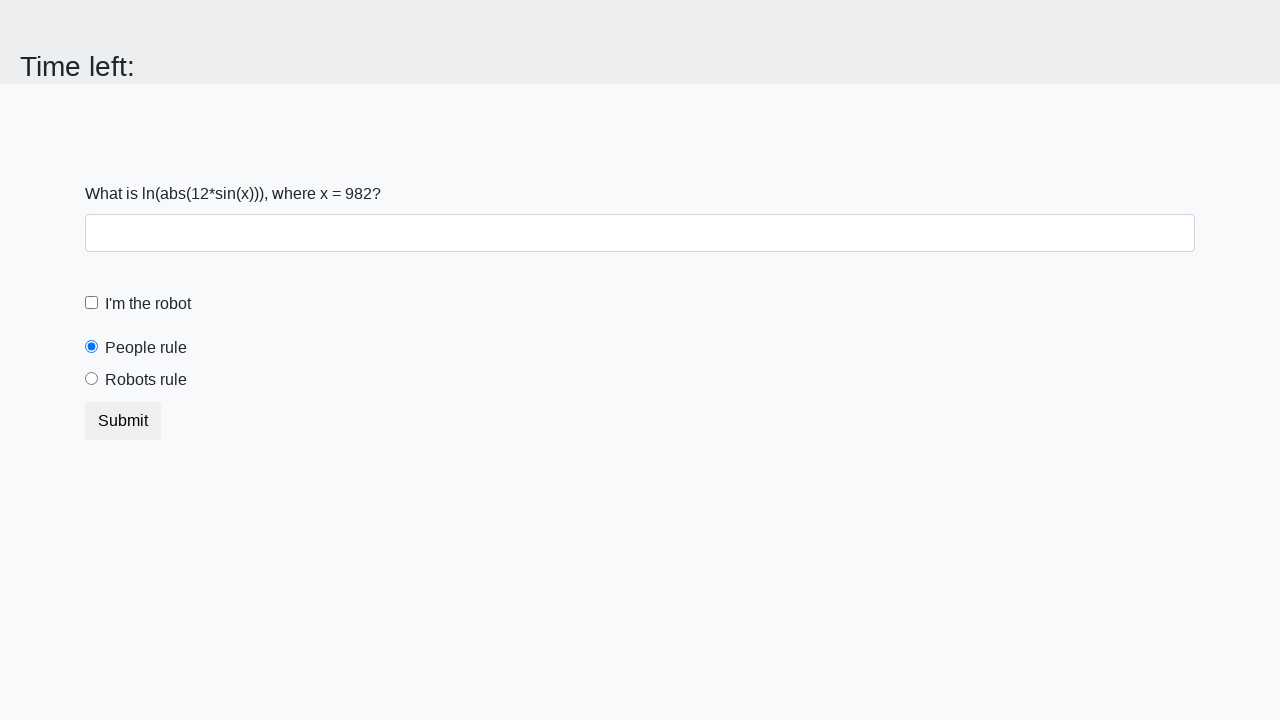

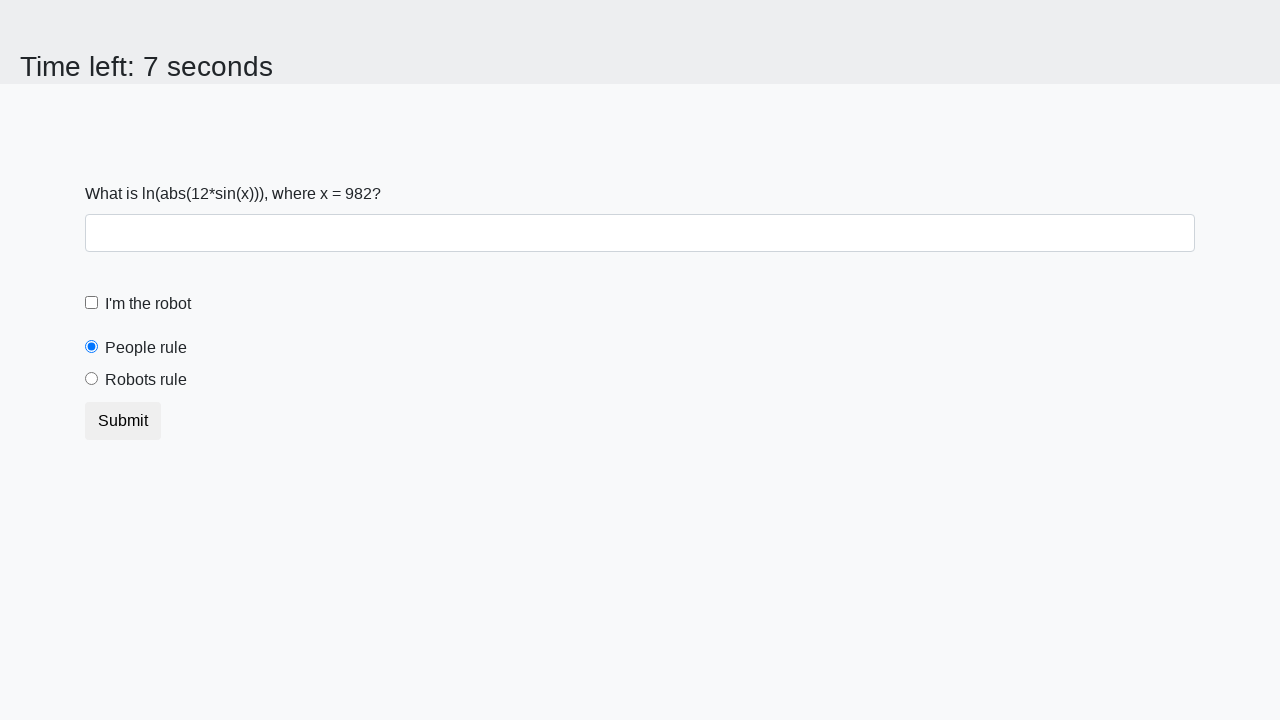